Tests page 6 text content (diet experience) by navigating through the survey and verifying the options displayed.

Starting URL: https://dietsw.tutorplace.ru/

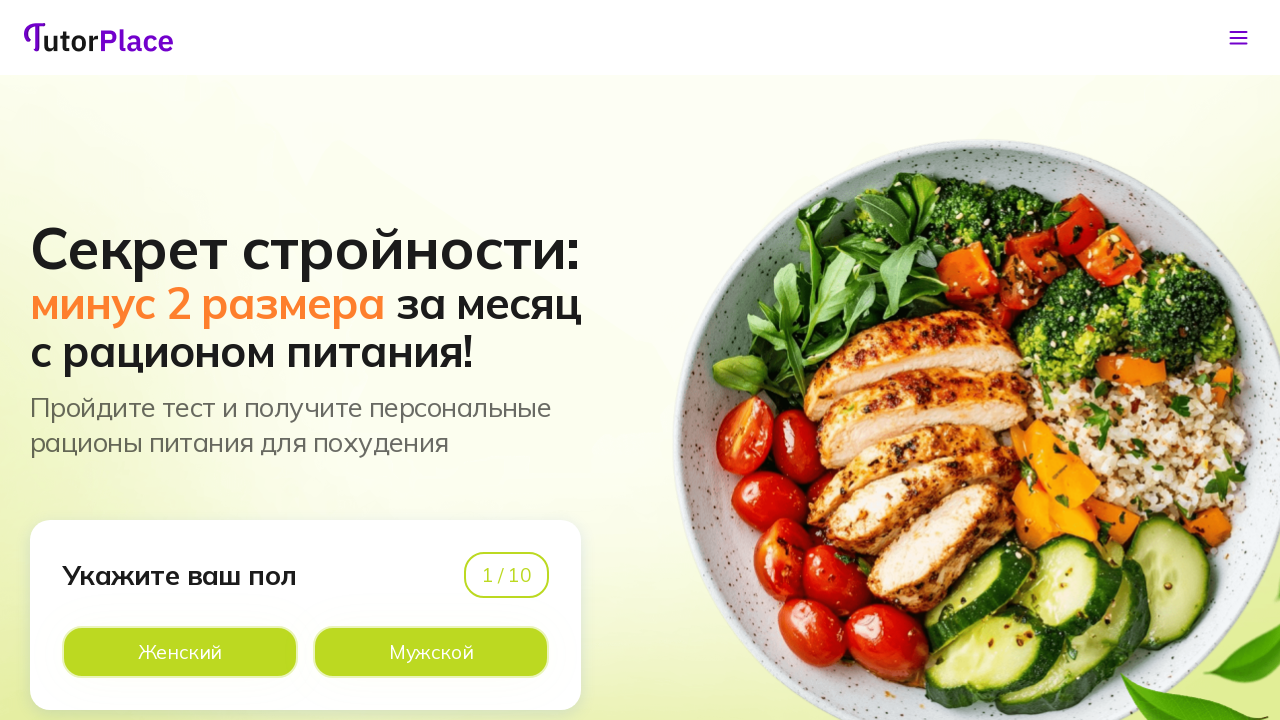

Selected option on page 1 of survey at (431, 652) on xpath=//*[@id='app']/main/div/section[1]/div/div/div[1]/div[2]/div[2]/div[2]/lab
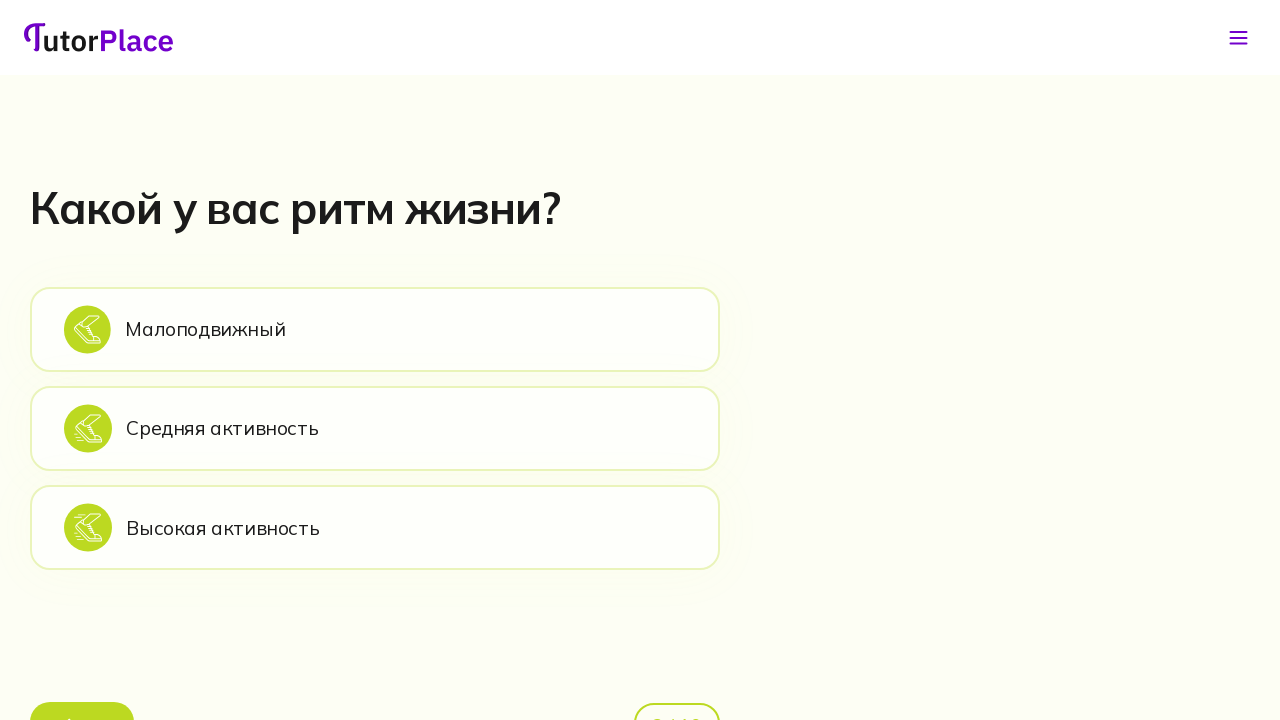

Selected option on page 2 of survey at (375, 329) on xpath=//*[@id='app']/main/div/section[2]/div/div/div[2]/div[1]/div[2]/div[1]/lab
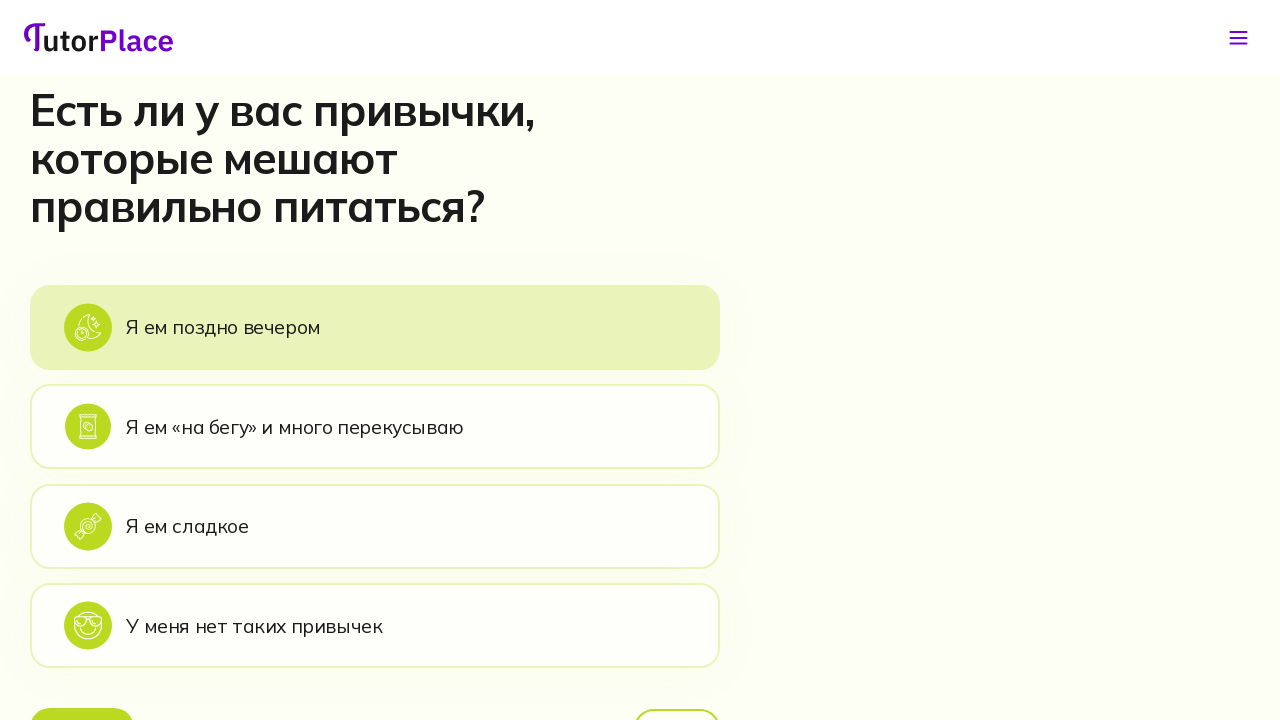

Selected option on page 3 of survey at (375, 327) on xpath=//*[@id='app']/main/div/section[3]/div/div/div[2]/div[1]/div[2]/div[1]/lab
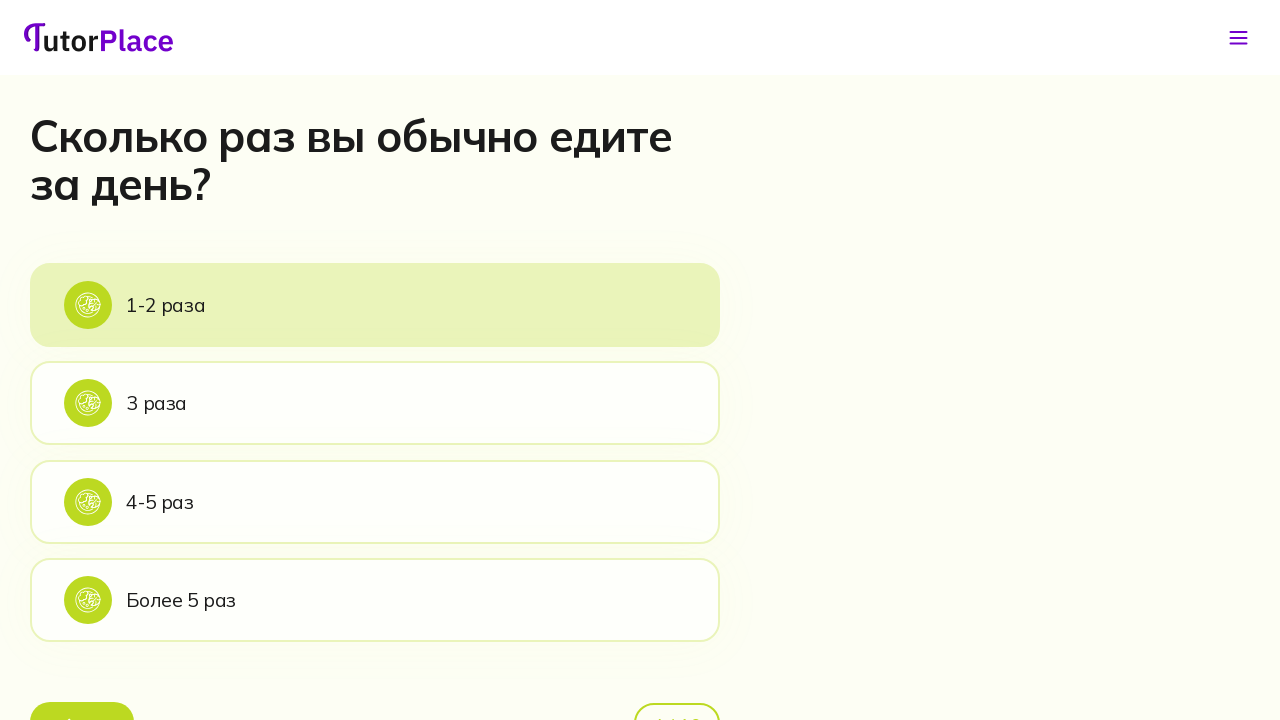

Selected option on page 4 of survey at (375, 305) on xpath=//*[@id='app']/main/div/section[4]/div/div/div[2]/div[1]/div[2]/div[1]/lab
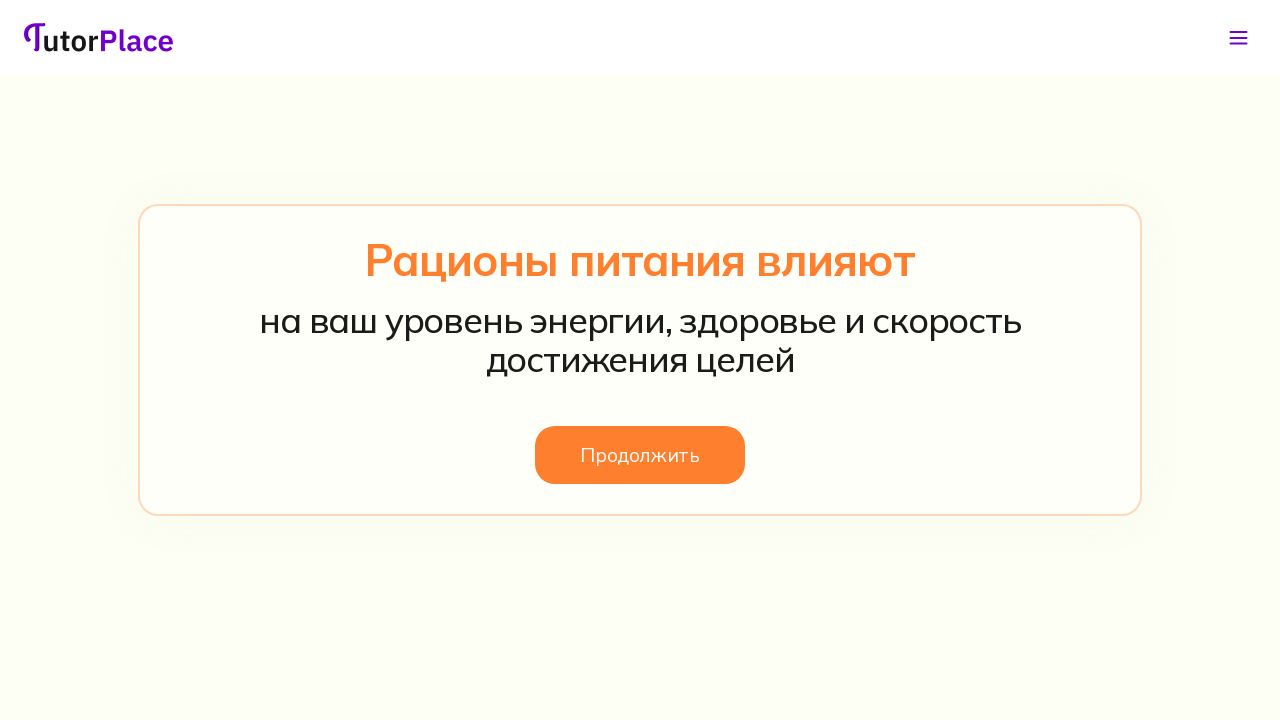

Clicked button to proceed from page 5 at (640, 455) on xpath=//*[@id='app']/main/div/section[5]/div/div/div/button/span
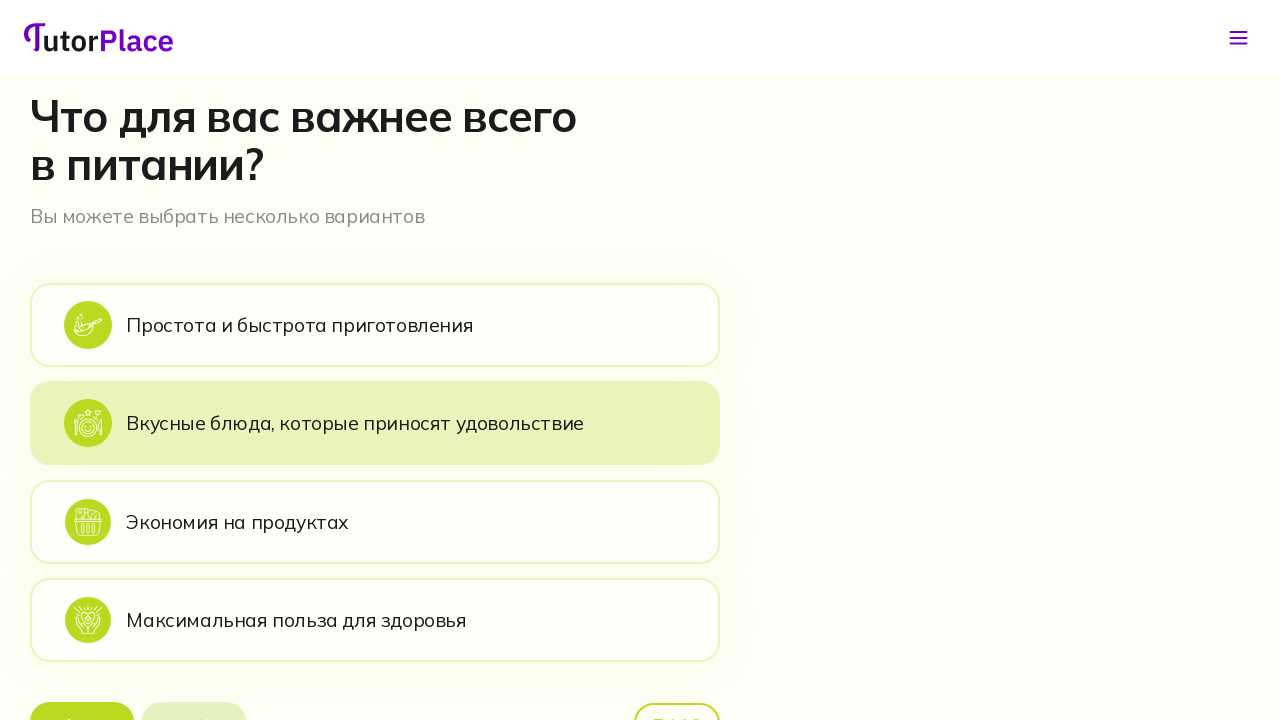

Selected option on page 6 at (375, 325) on xpath=//*[@id='app']/main/div/section[6]/div/div/div[2]/div[1]/div[2]/div[1]/lab
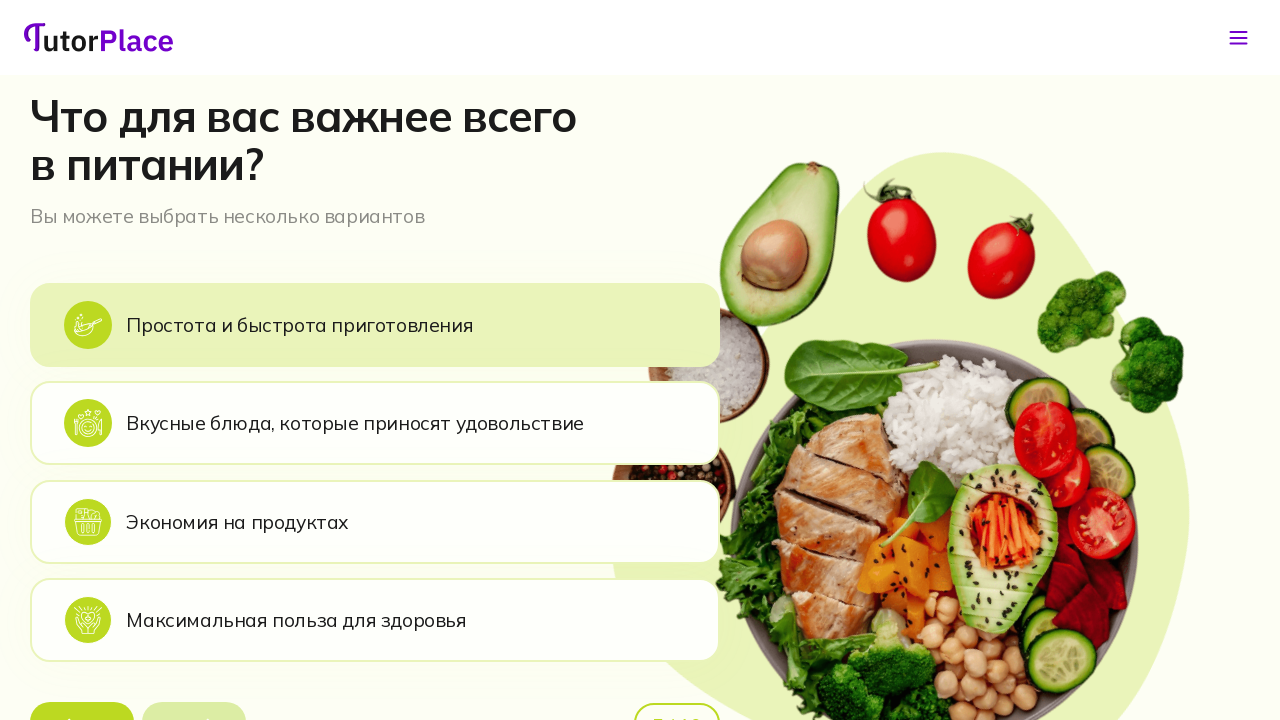

Clicked next button to navigate from page 6 at (194, 696) on xpath=//*[@id='app']/main/div/section[6]/div/div/div[2]/div[1]/div[3]/button[2]
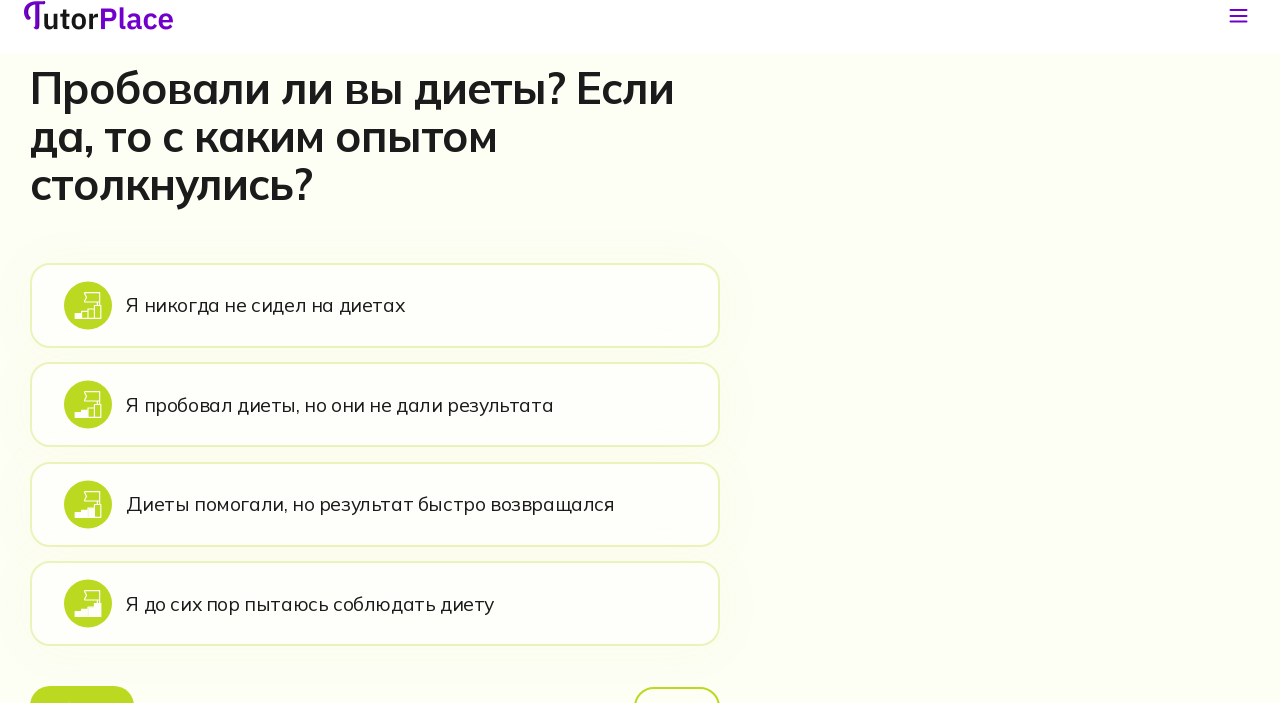

Waited for page 6 (diet experience) heading to load
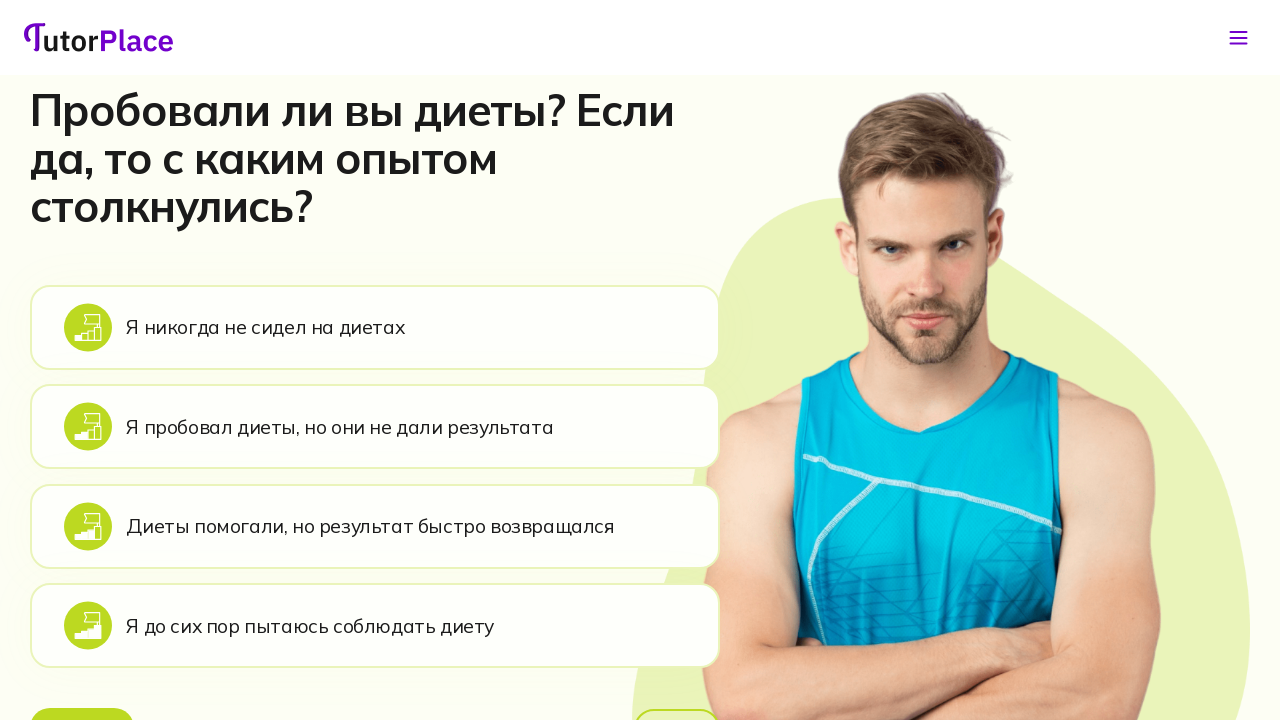

Waited for first diet experience option to load
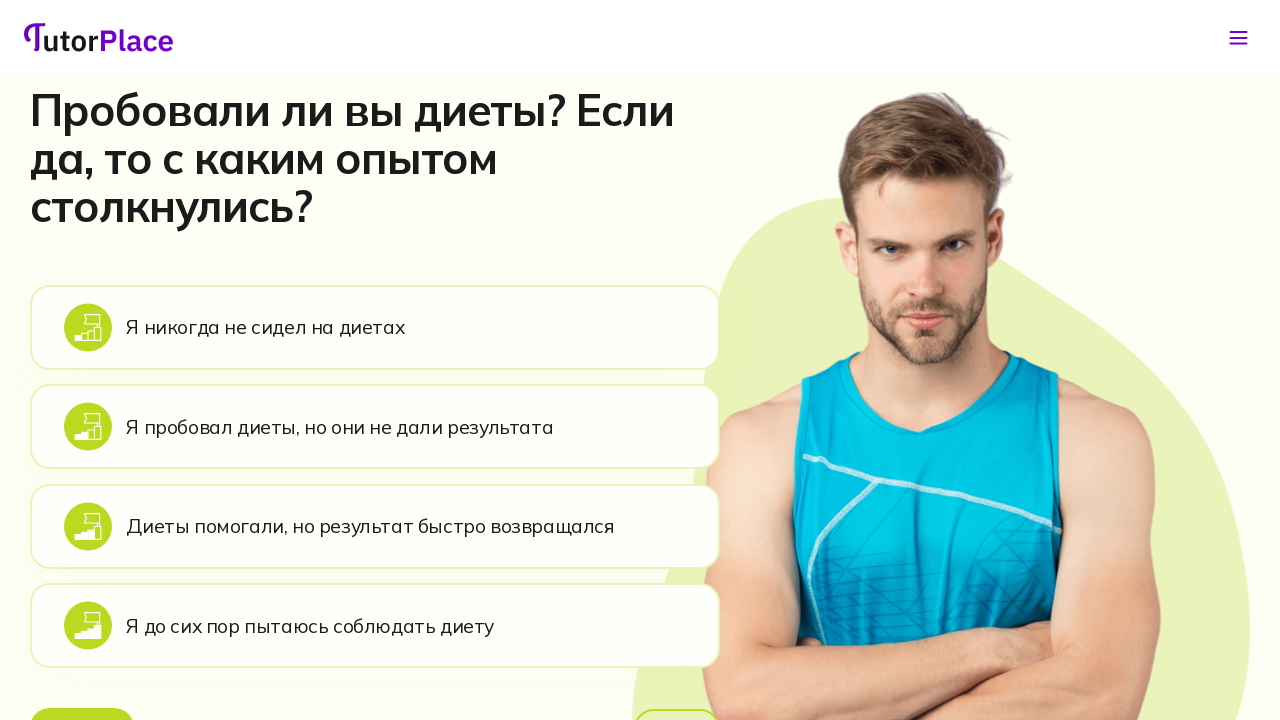

Waited for second diet experience option to load
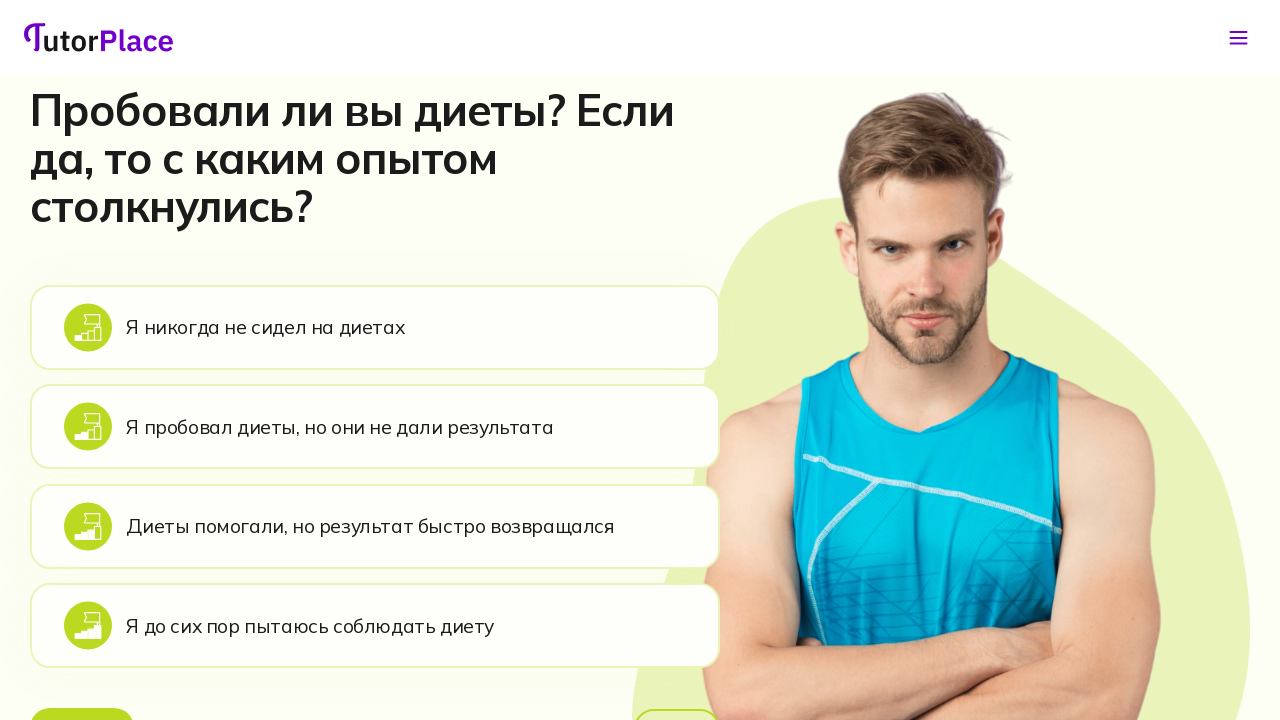

Waited for third diet experience option to load
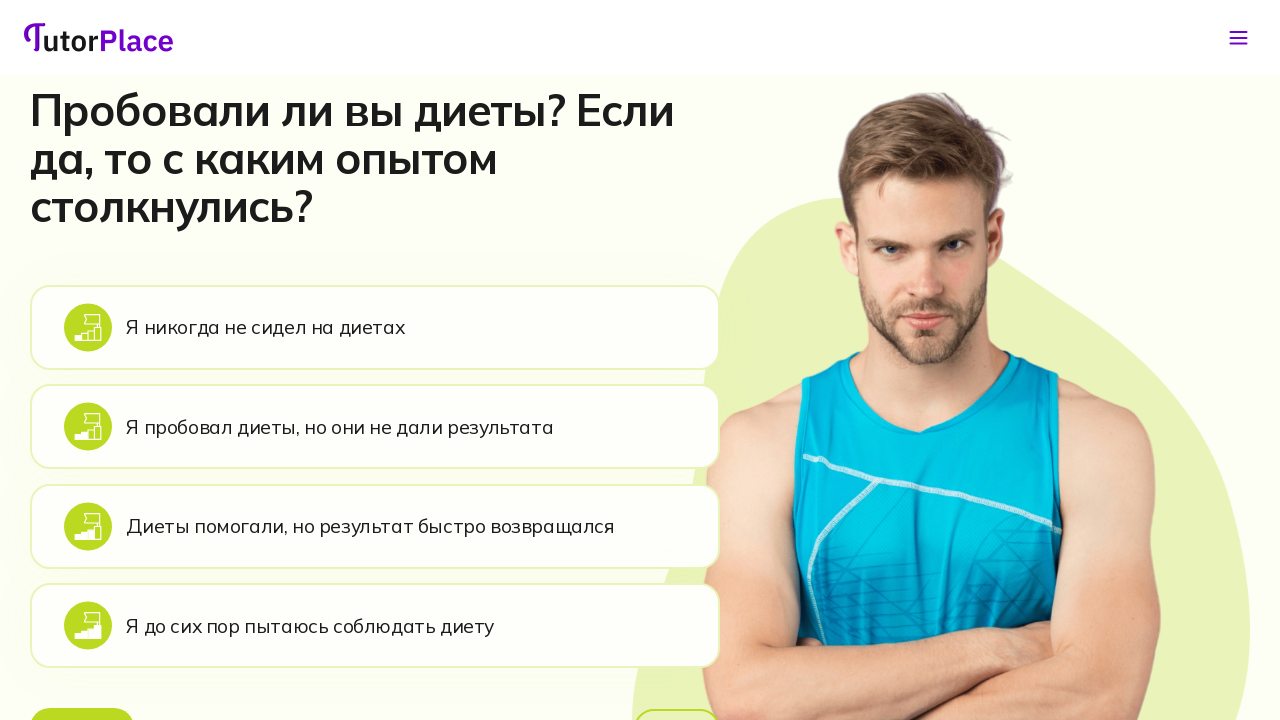

Waited for fourth diet experience option to load
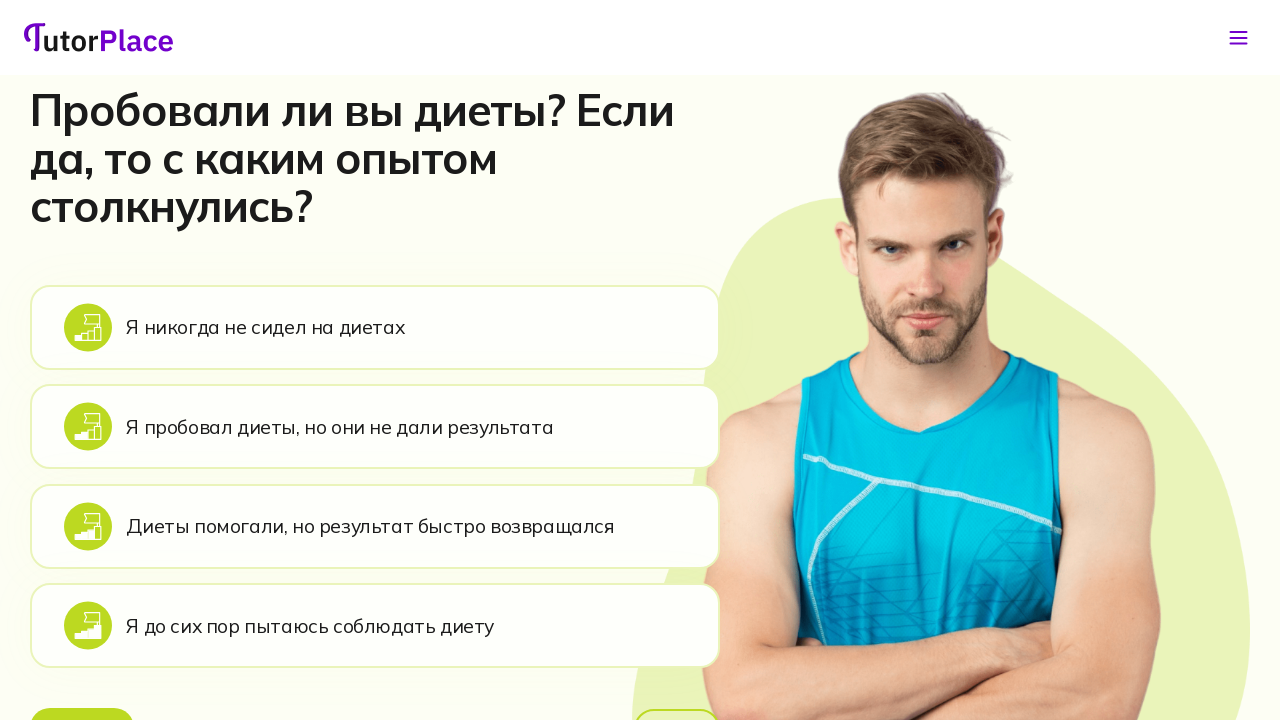

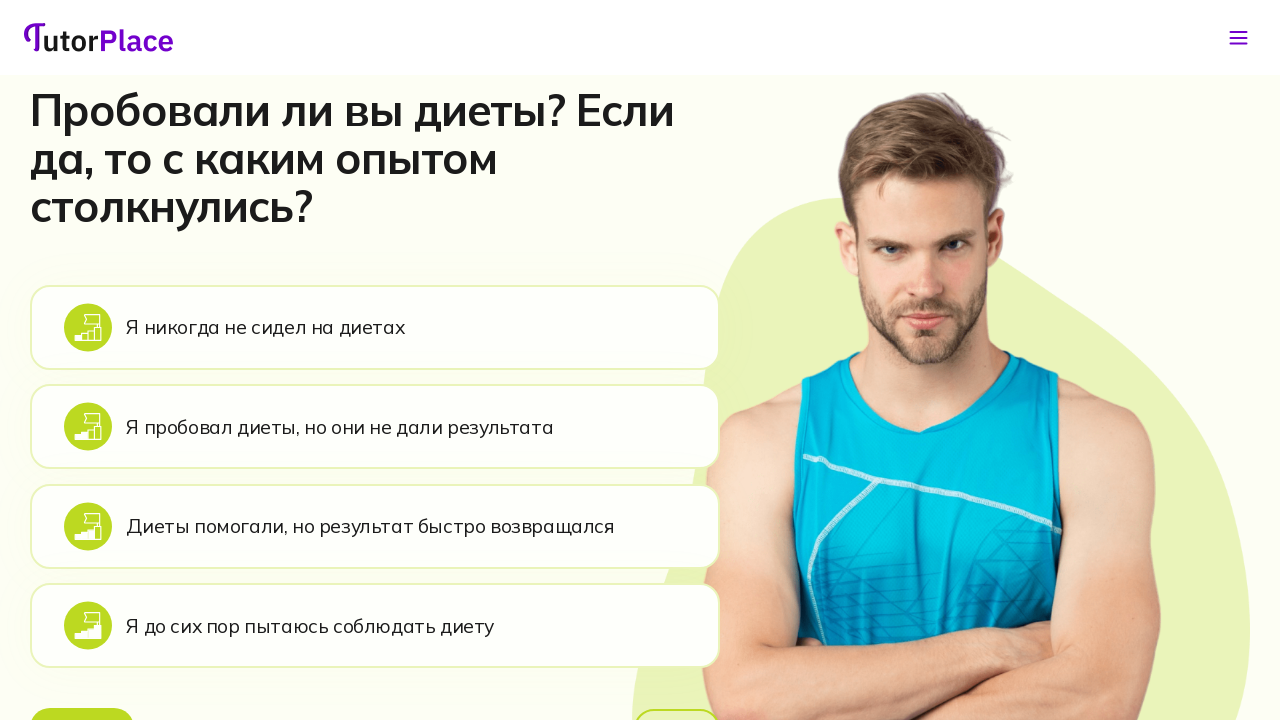